Navigates to omayo blogspot test page and maximizes the browser window to verify basic page loading functionality

Starting URL: http://omayo.blogspot.com/

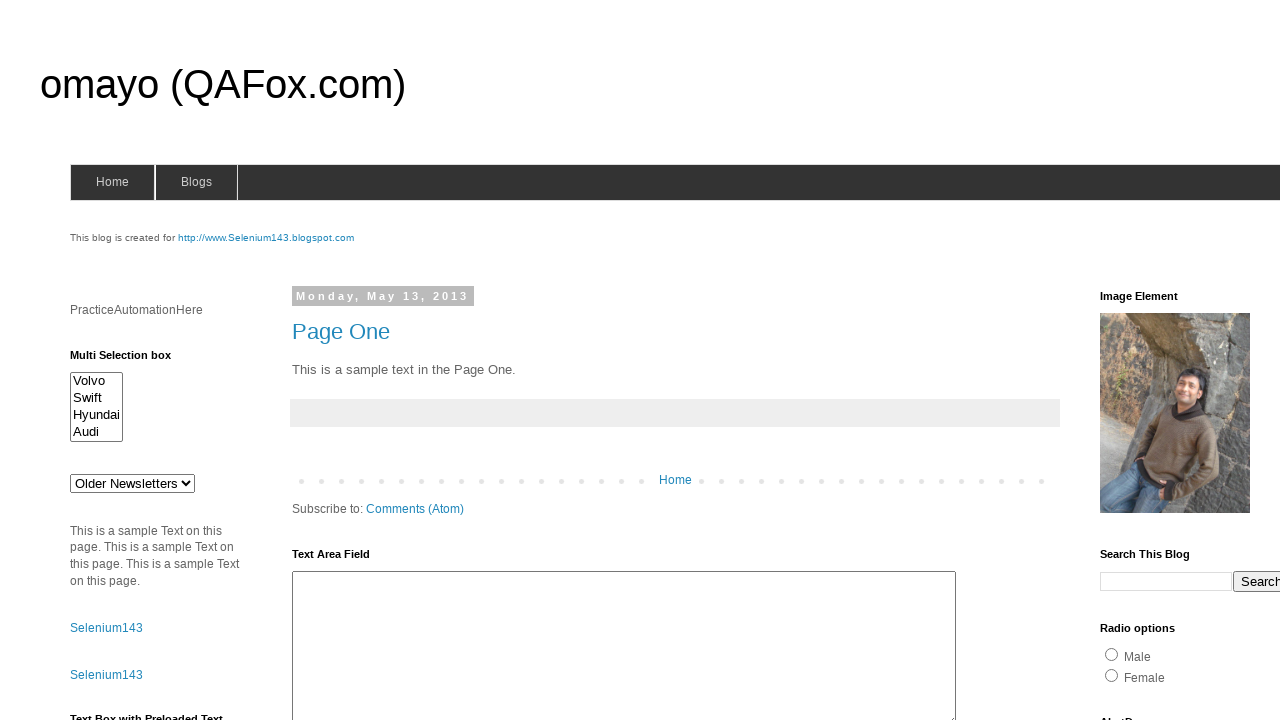

Set viewport size to 1920x1080 to maximize browser window
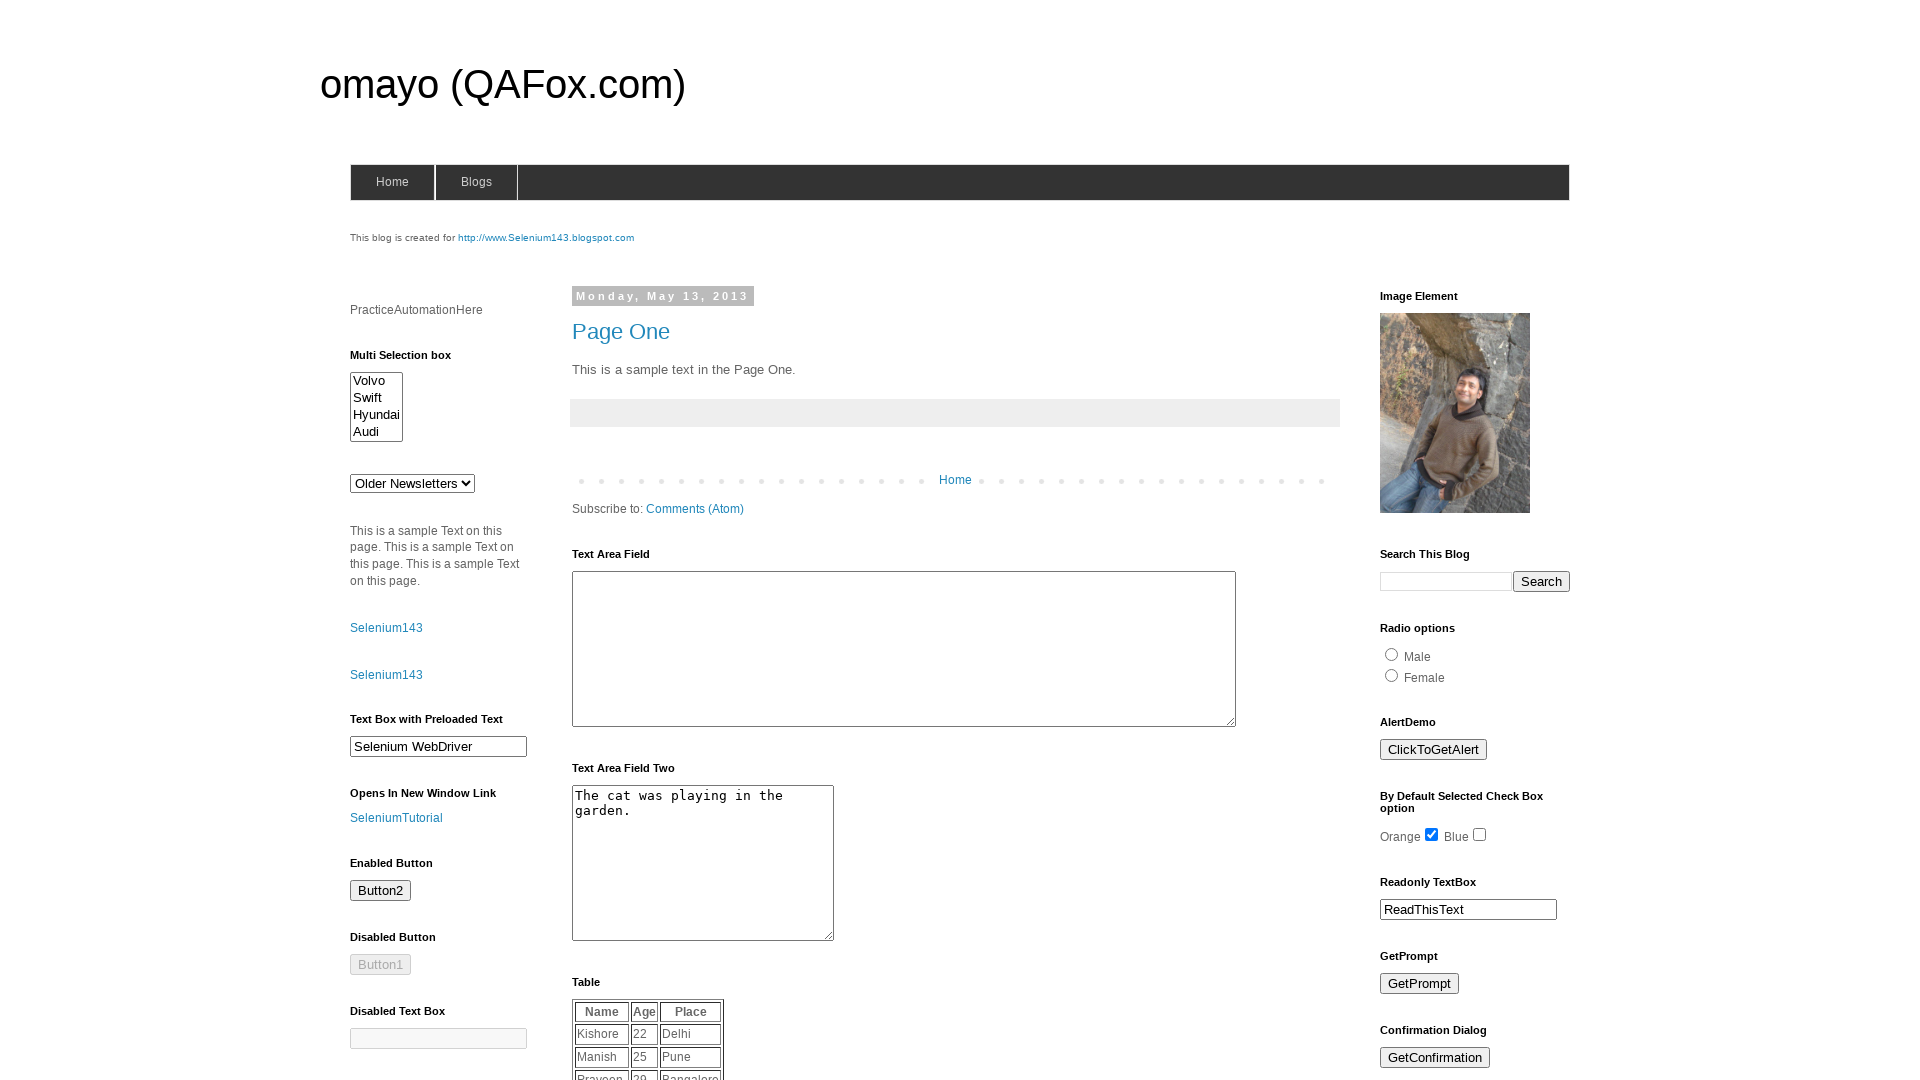

Waited for page to reach domcontentloaded state
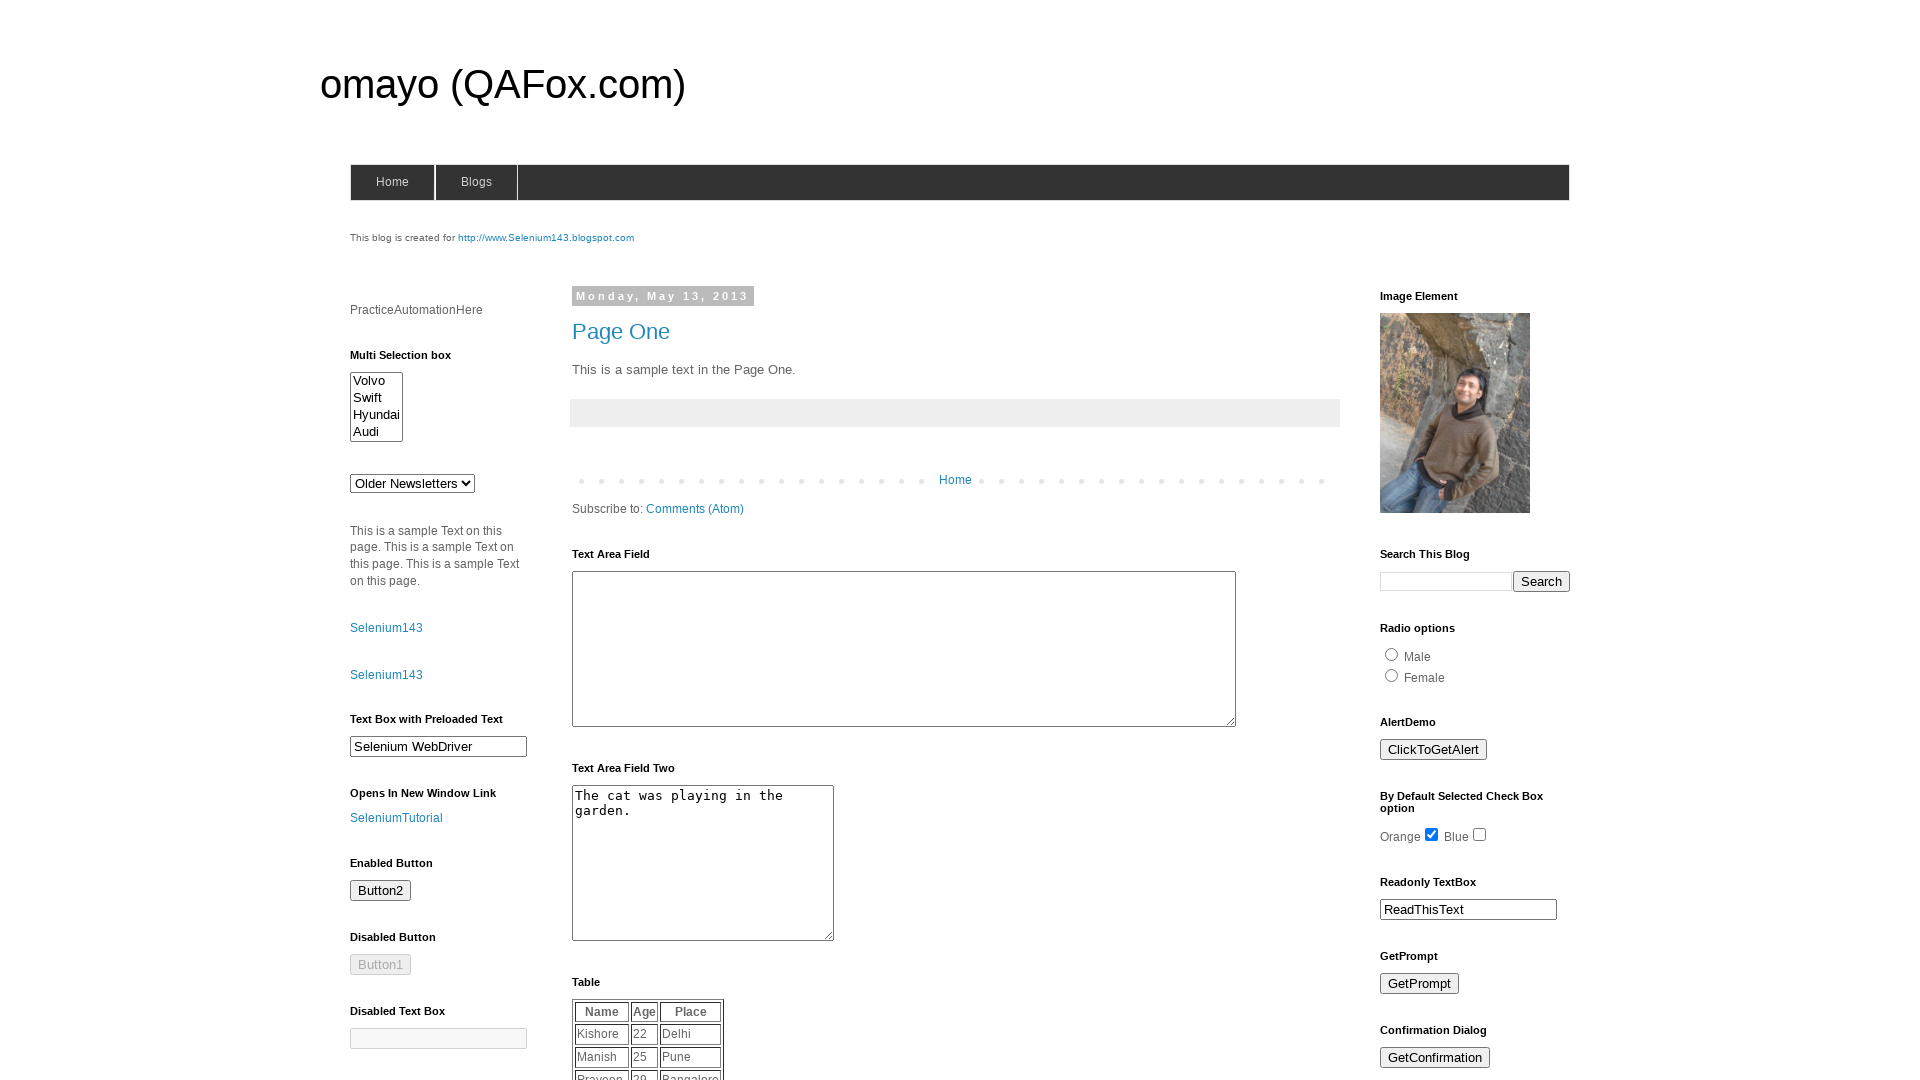

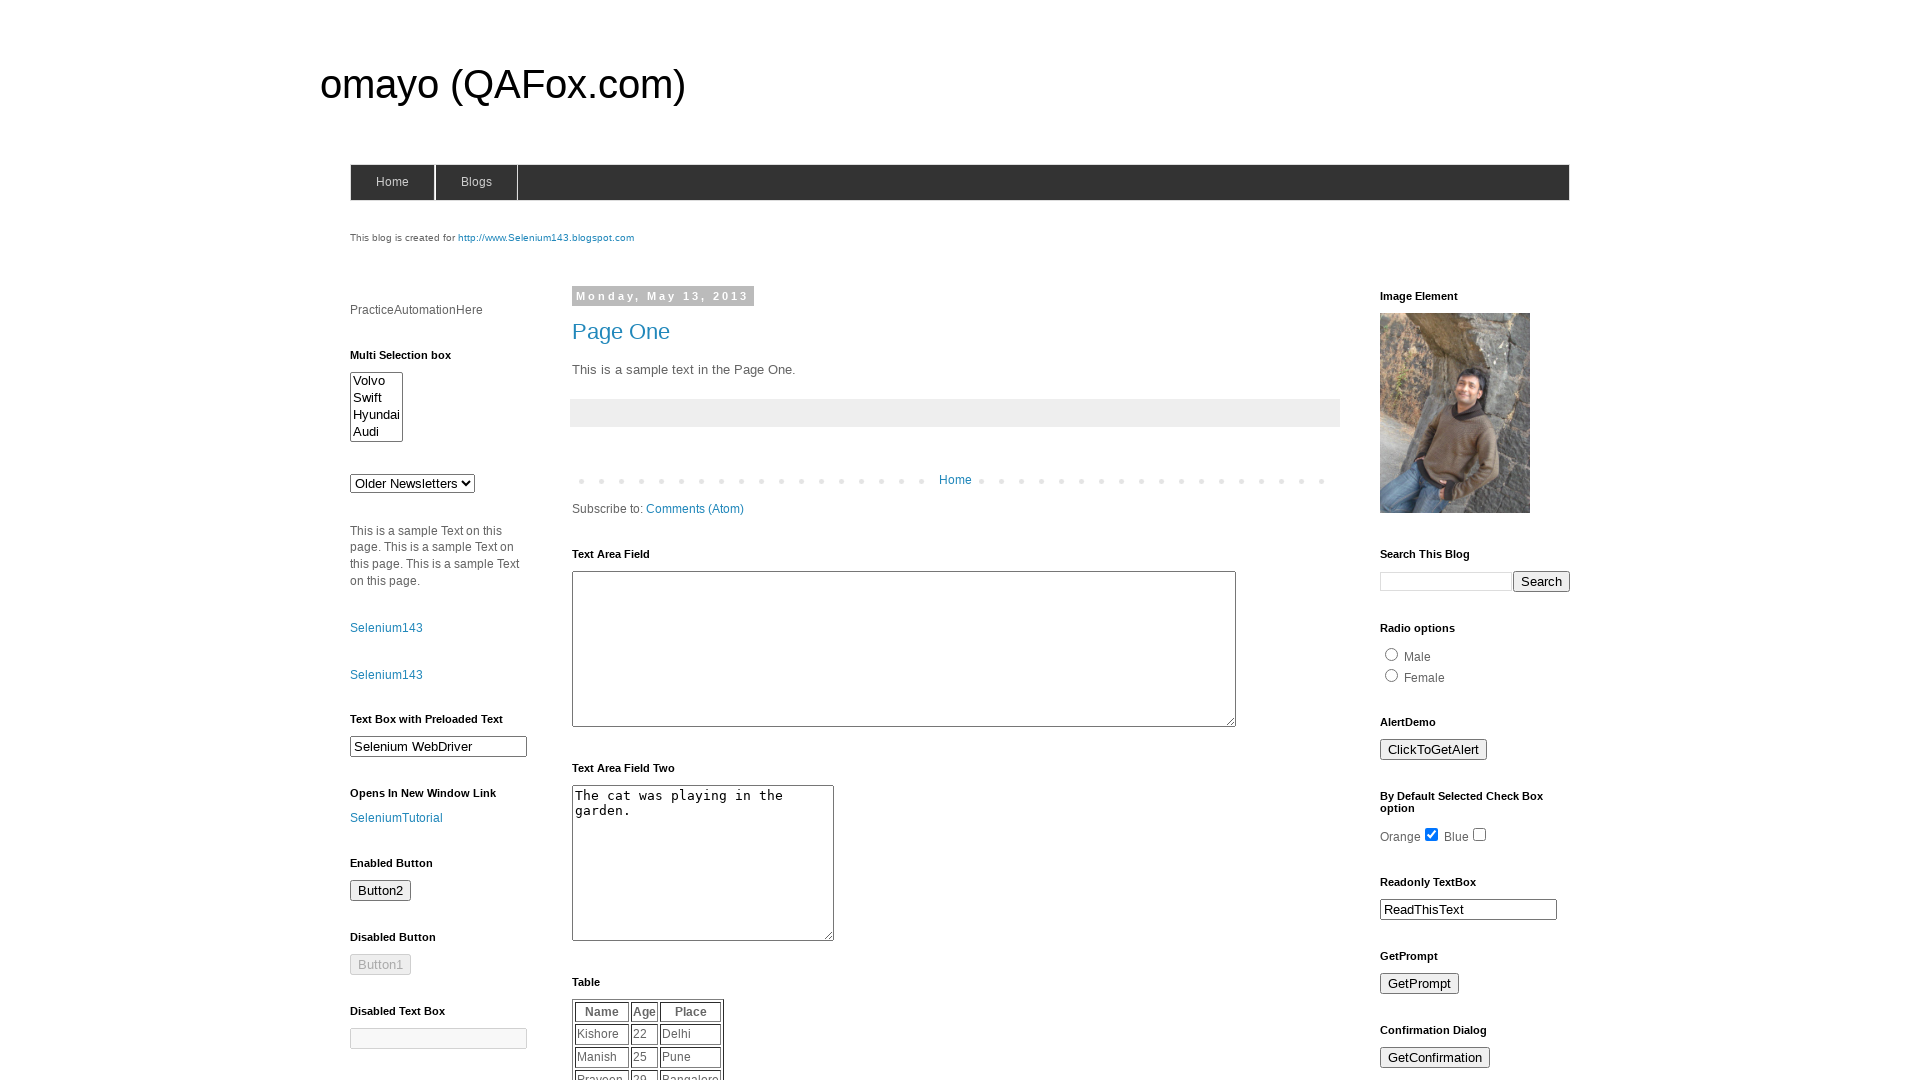